Tests dropdown selection functionality within an iframe by selecting different options and verifying the selection

Starting URL: https://www.w3schools.com/tags/tryit.asp?filename=tryhtml_select

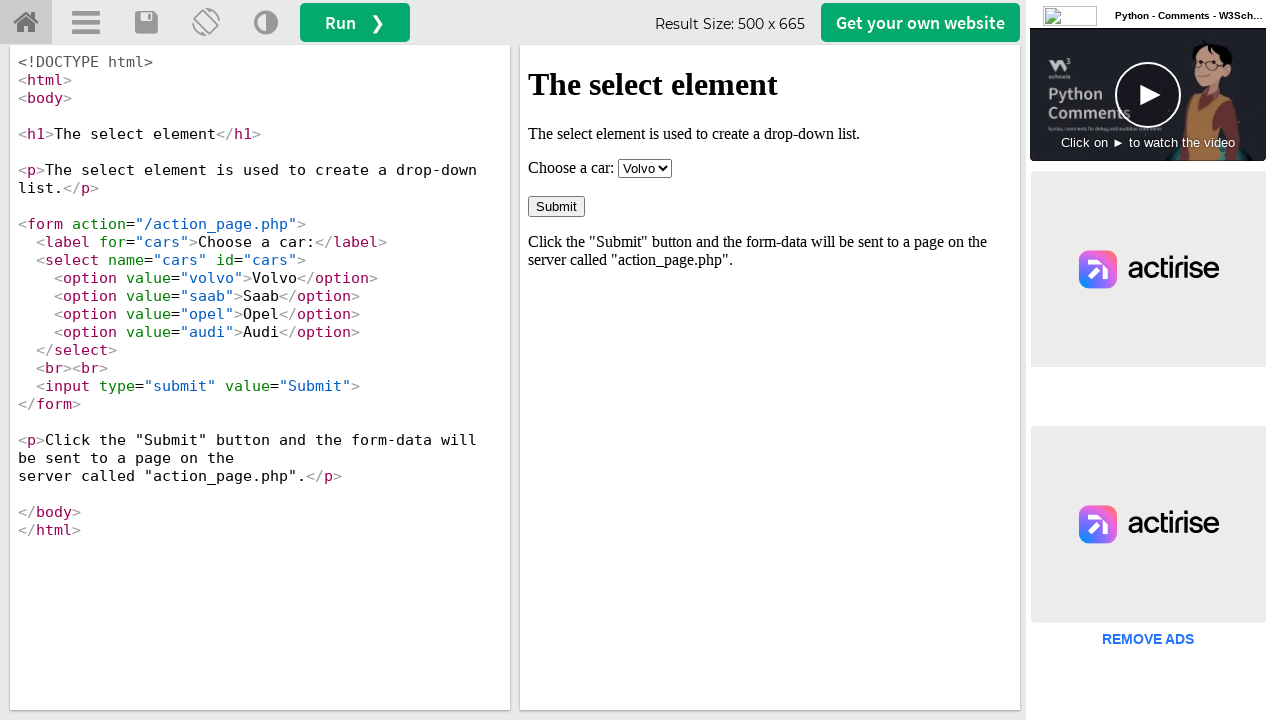

Located iframe element with name 'iframeResult'
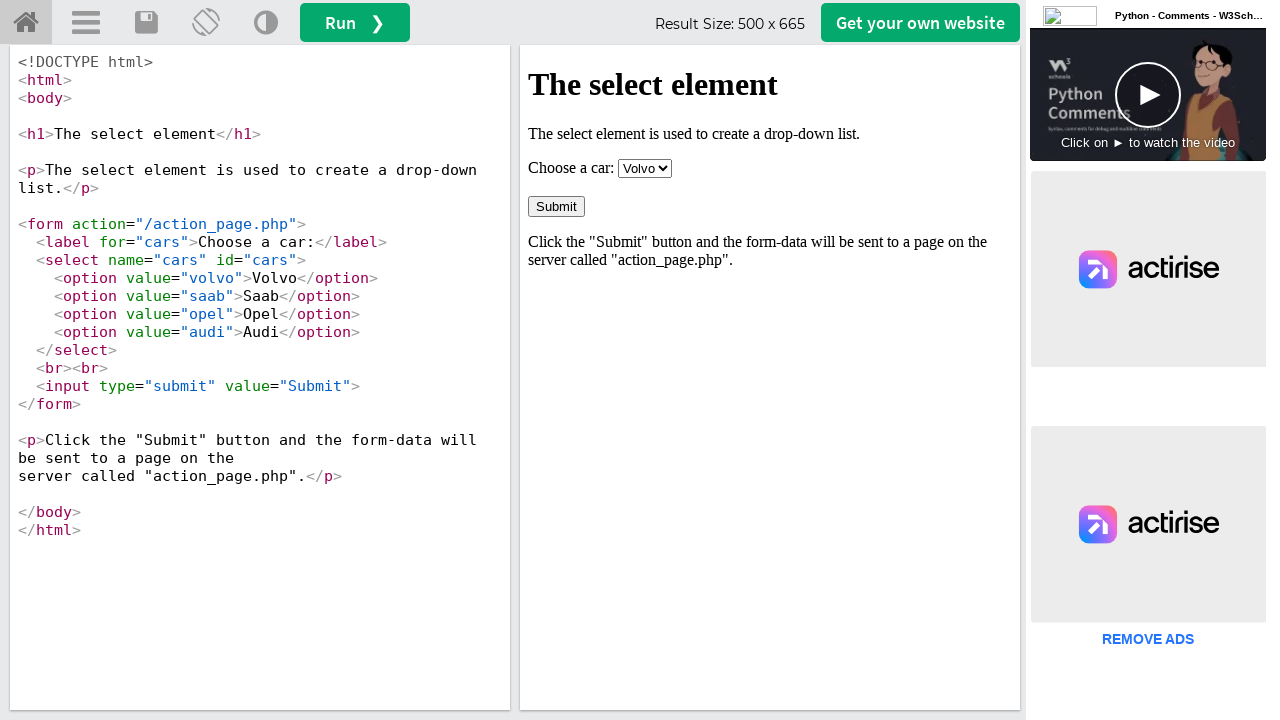

Selected 'Volvo' option from dropdown on iframe[name='iframeResult'] >> internal:control=enter-frame >> select
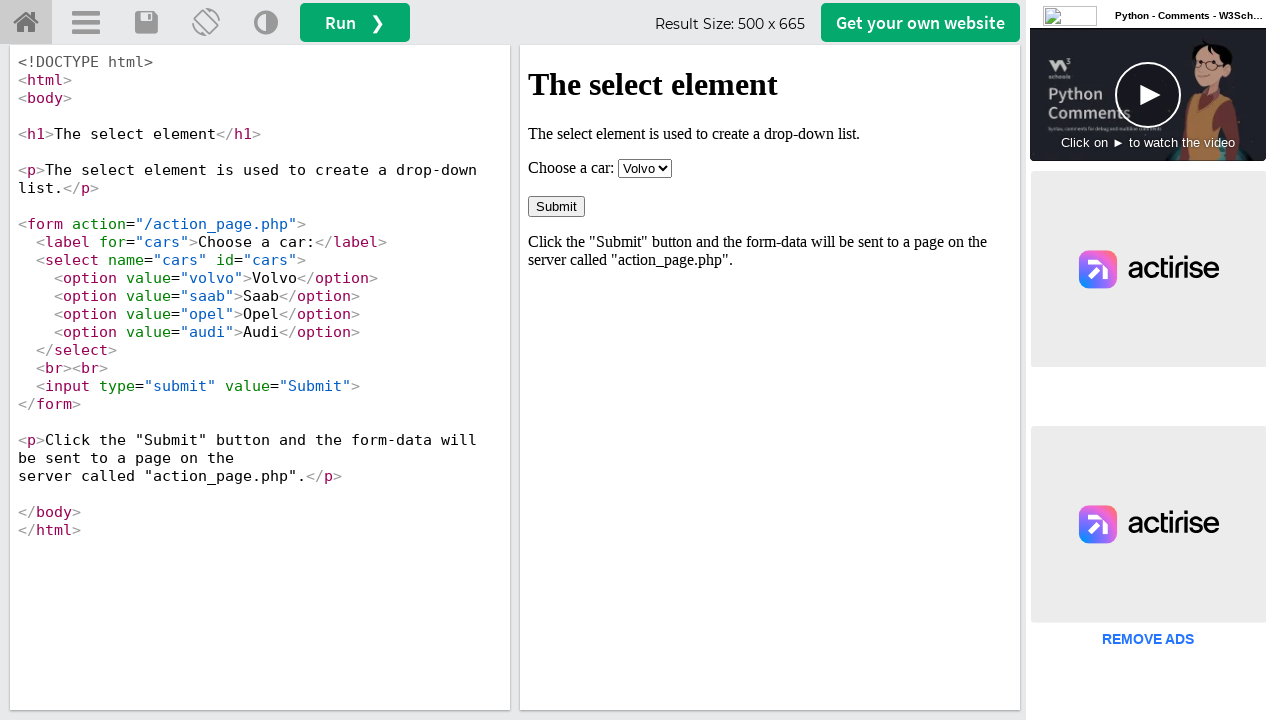

Retrieved text content of selected dropdown option
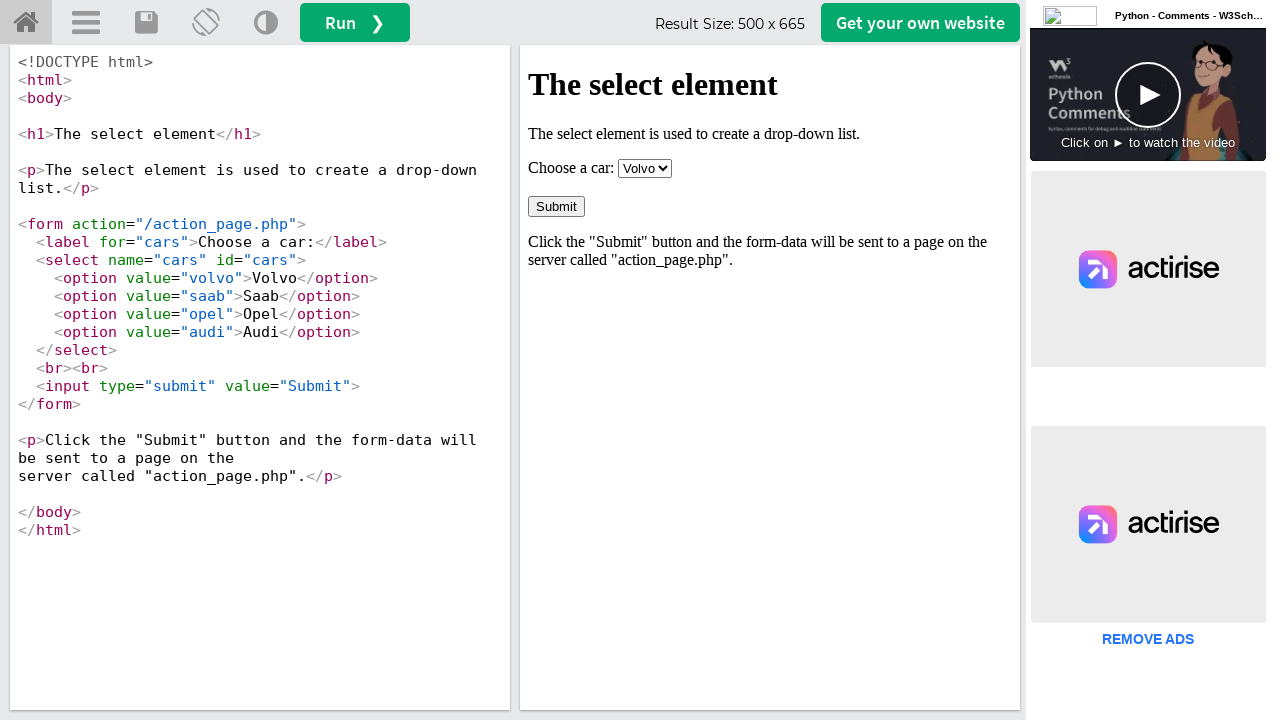

Verified that 'Volvo' is the currently selected option
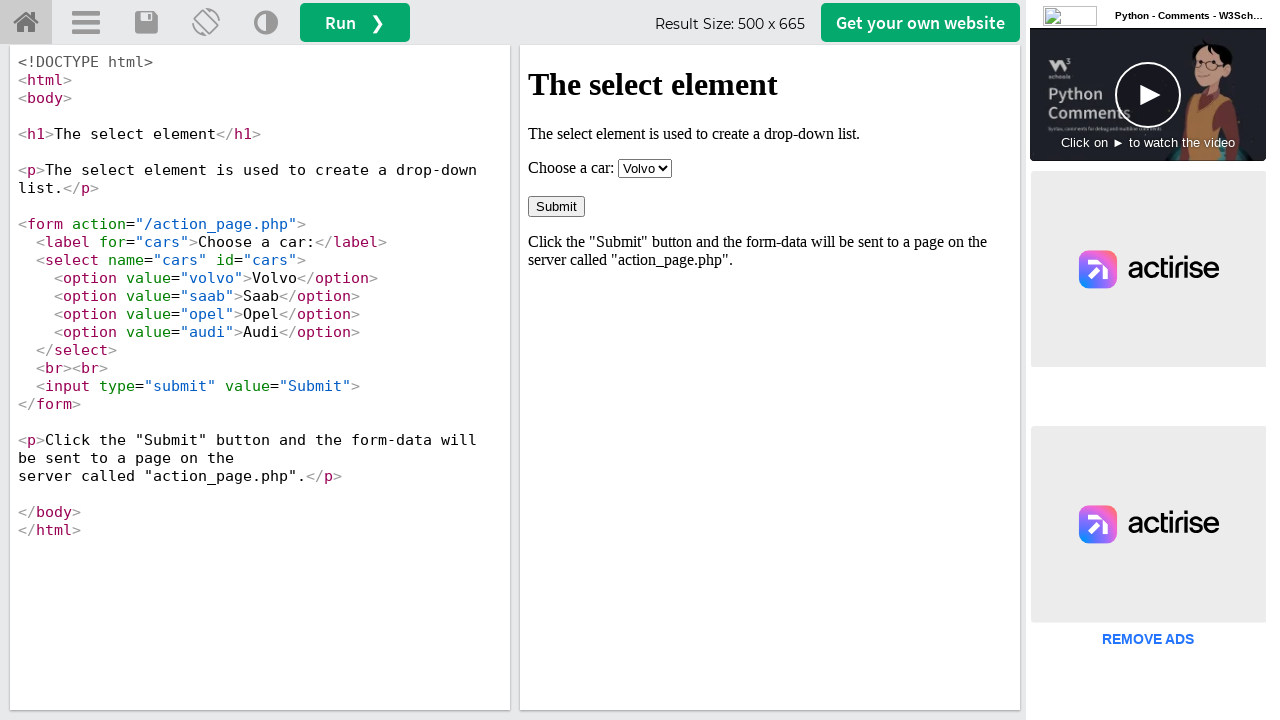

Selected 'Opel' option from dropdown on iframe[name='iframeResult'] >> internal:control=enter-frame >> select
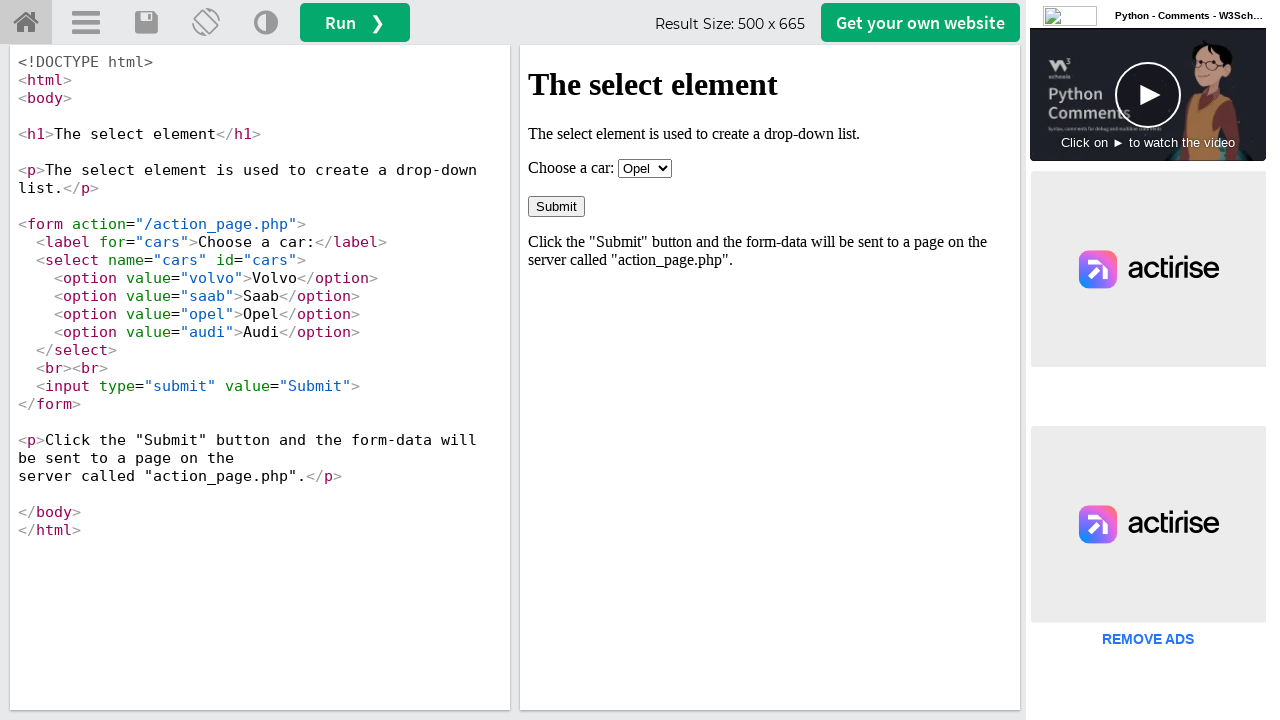

Retrieved text content of selected dropdown option
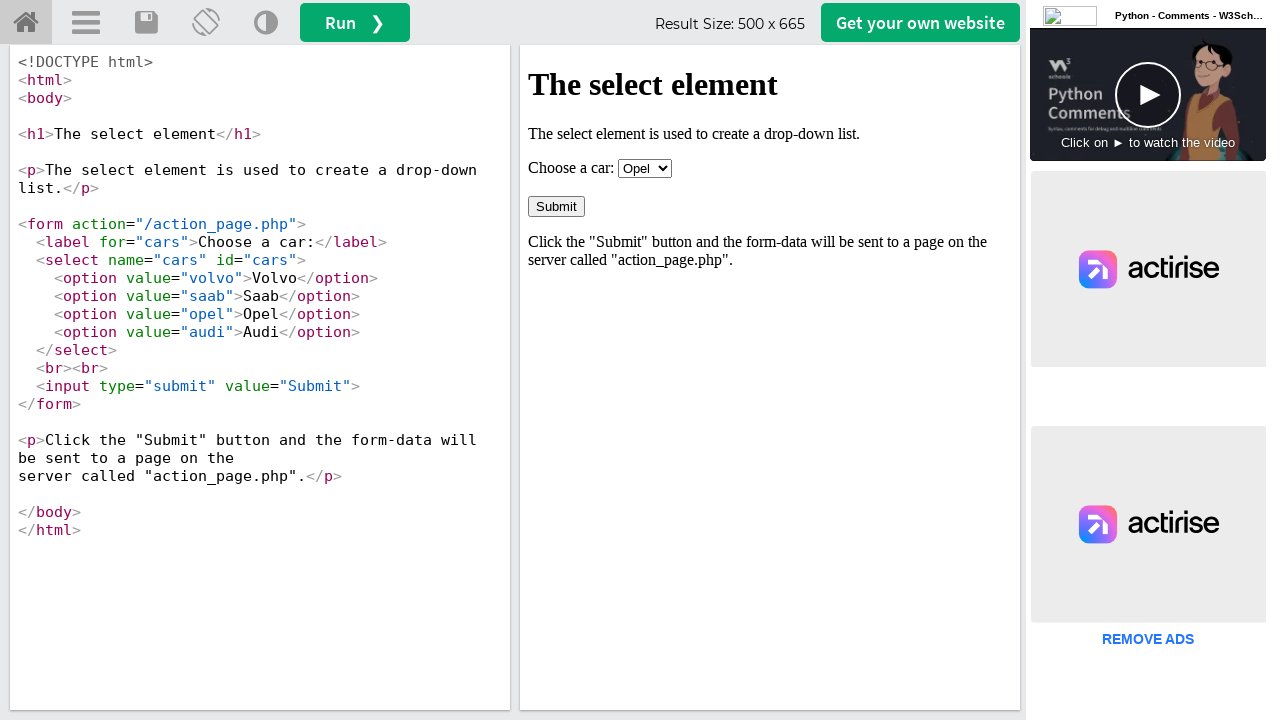

Verified that 'Opel' is the currently selected option
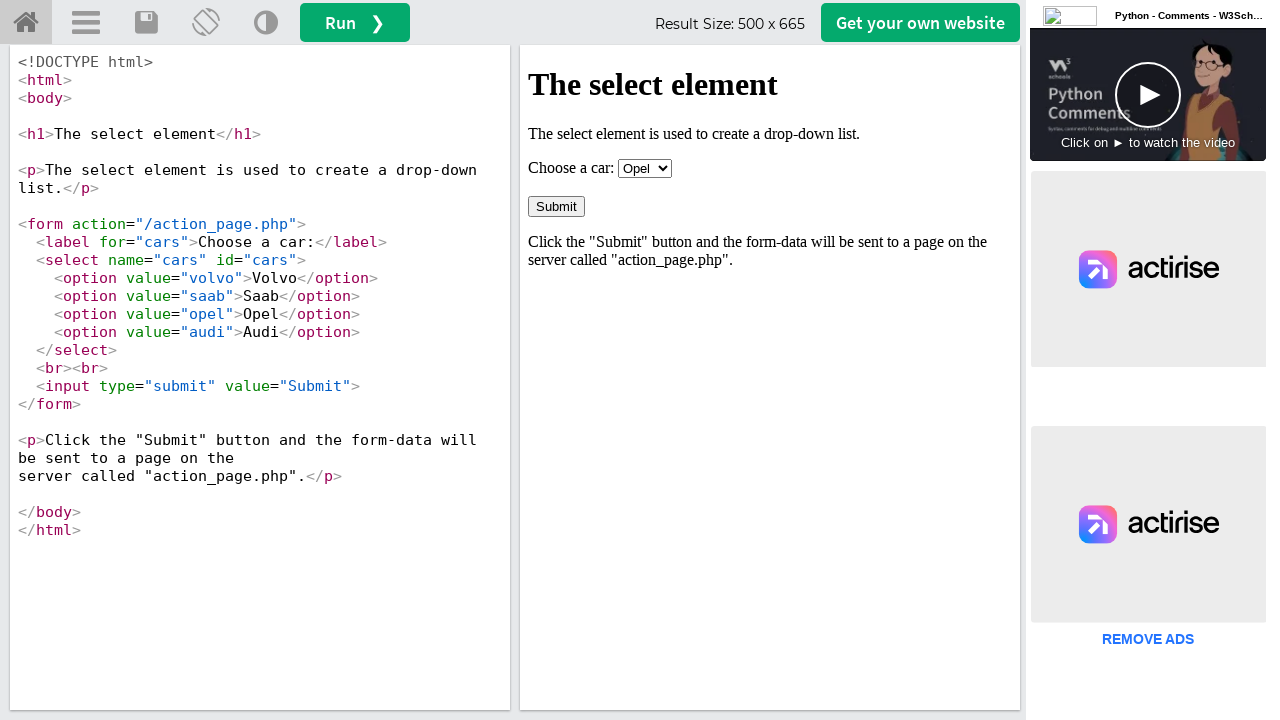

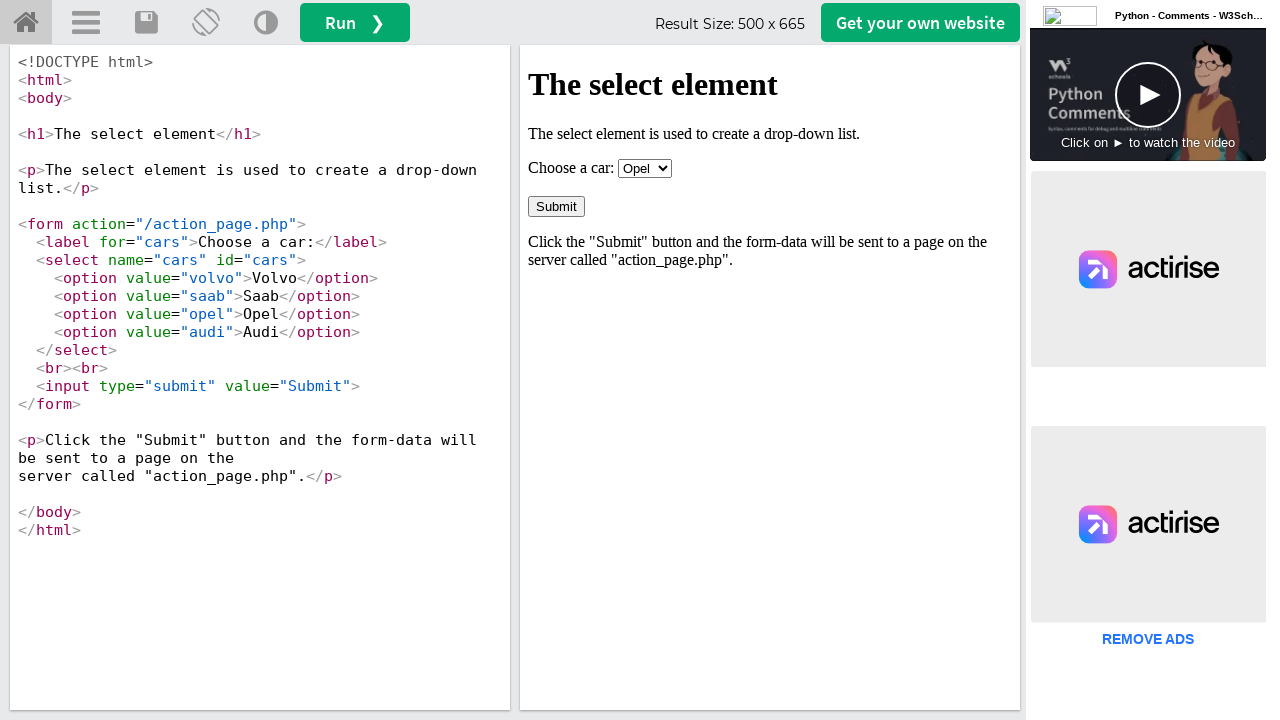